Tests a practice form by filling in various form fields including name, email, password, checkbox, dropdown selection, radio button, and submitting the form. Also verifies two-way data binding by checking the text content of a bound element.

Starting URL: https://rahulshettyacademy.com/angularpractice/

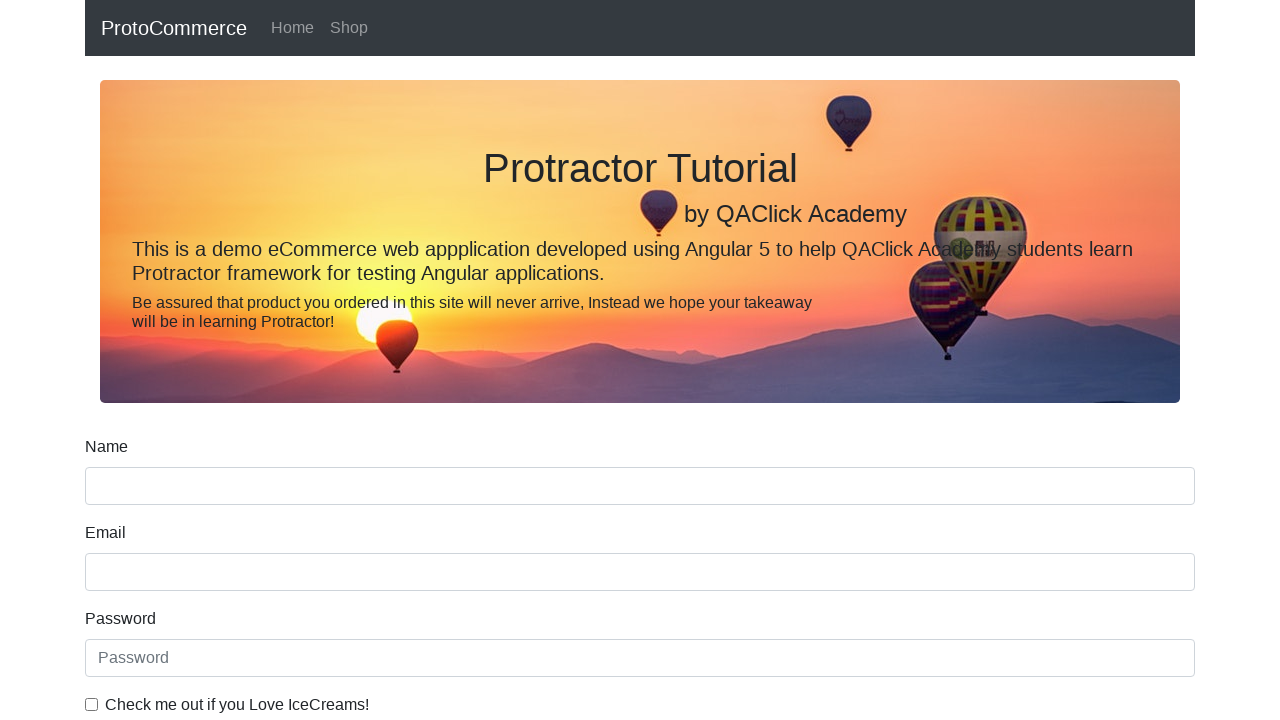

Filled name field with 'Hasan Shovon' on .form-group [name='name']
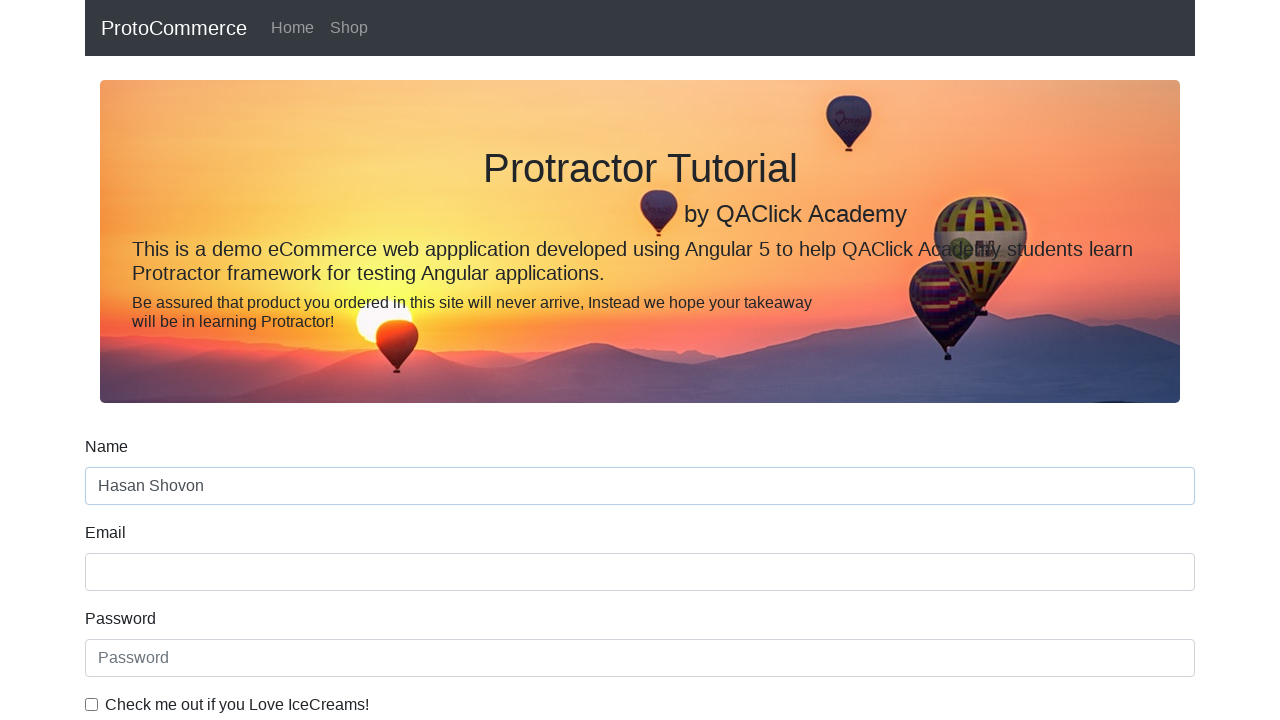

Filled email field with 'maria.test@example.com' on .form-group [name='email']
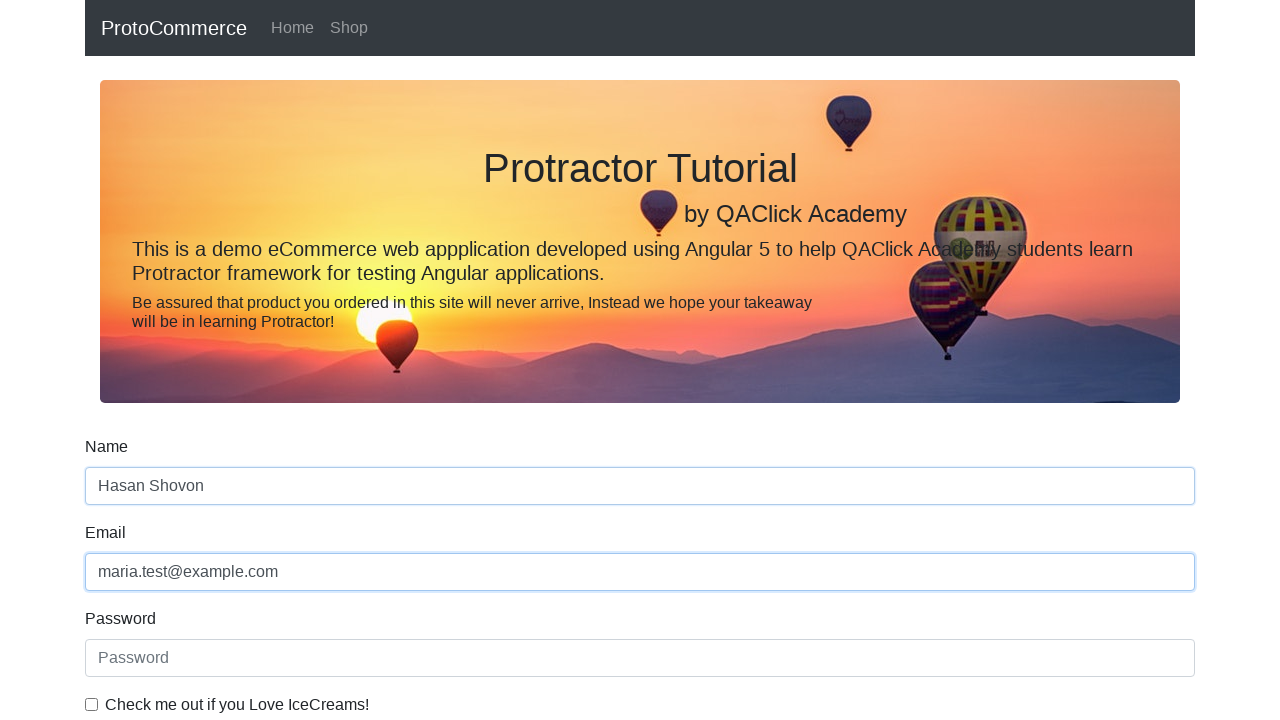

Filled password field with 'TestPassword123' on internal:attr=[placeholder="Password"i]
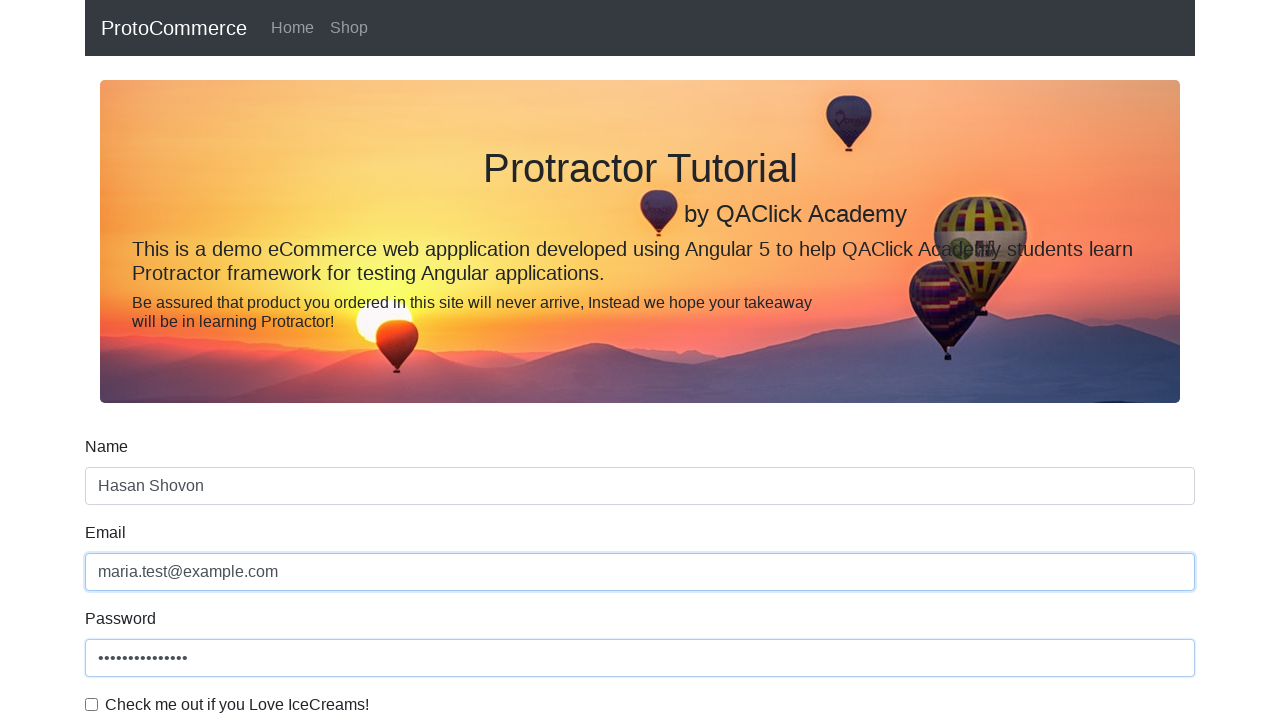

Checked the 'Love IceCreams' checkbox at (92, 704) on internal:label="Check me out if you Love IceCreams!"i
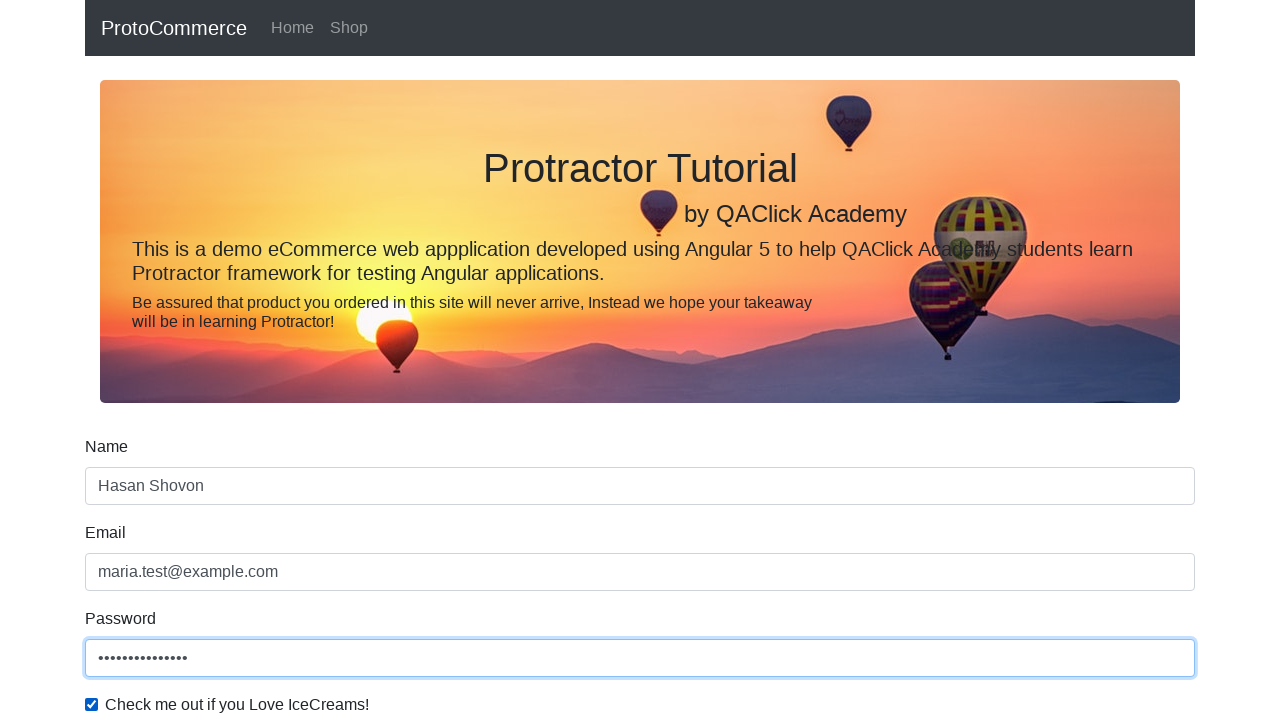

Selected 'Female' from the Gender dropdown on internal:label="Gender"i
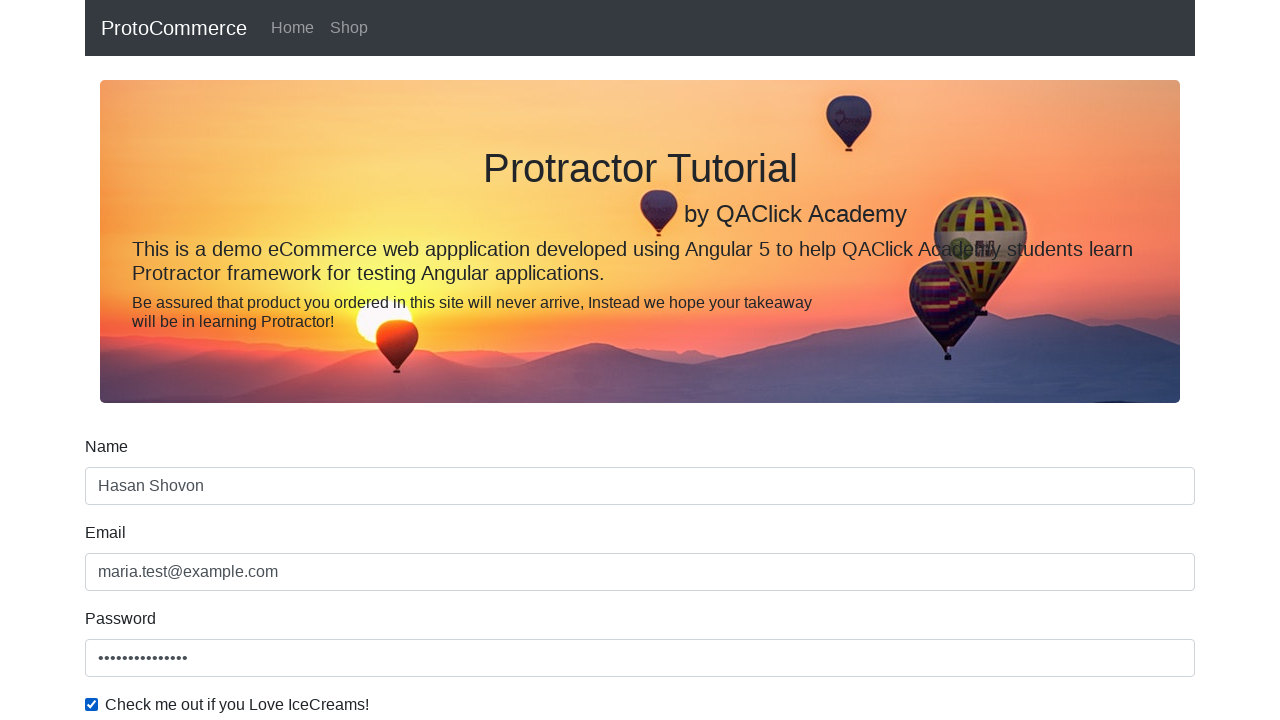

Selected 'Employed' radio button at (326, 360) on internal:label="Employed"i
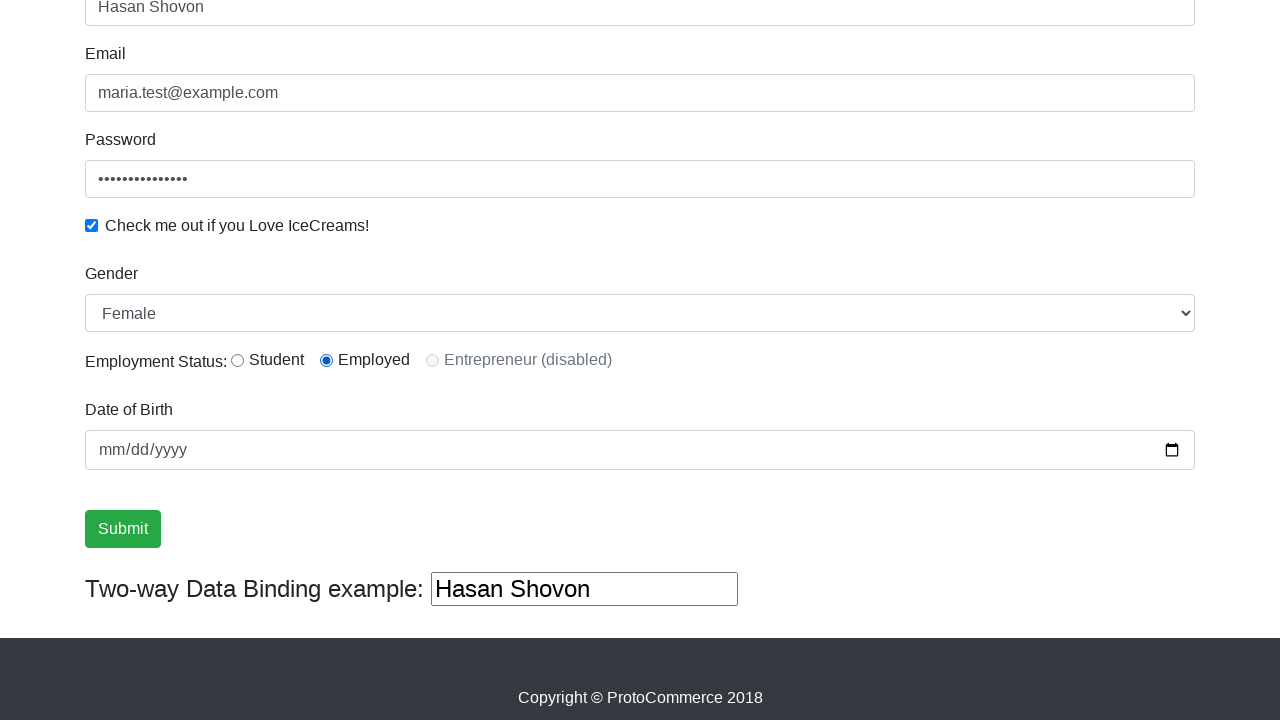

Clicked the Submit button to submit the form at (123, 529) on internal:role=button[name="Submit"i]
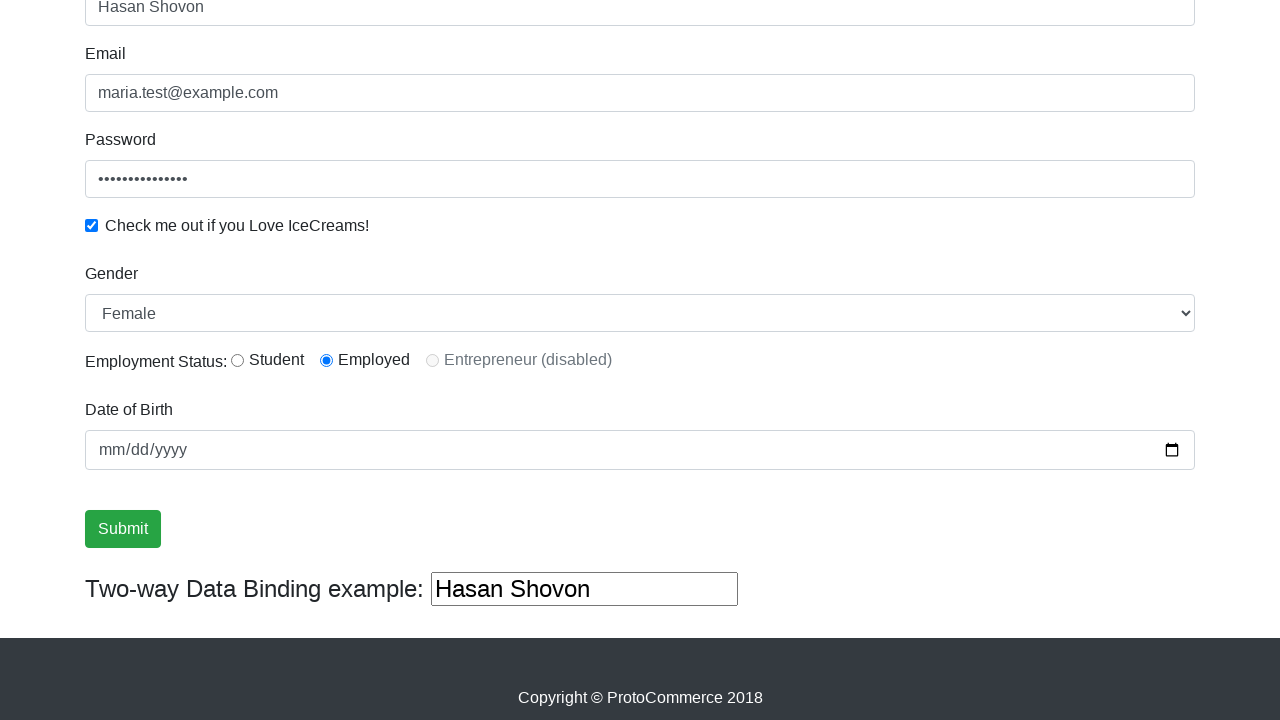

Form submitted successfully and two-way data binding verified
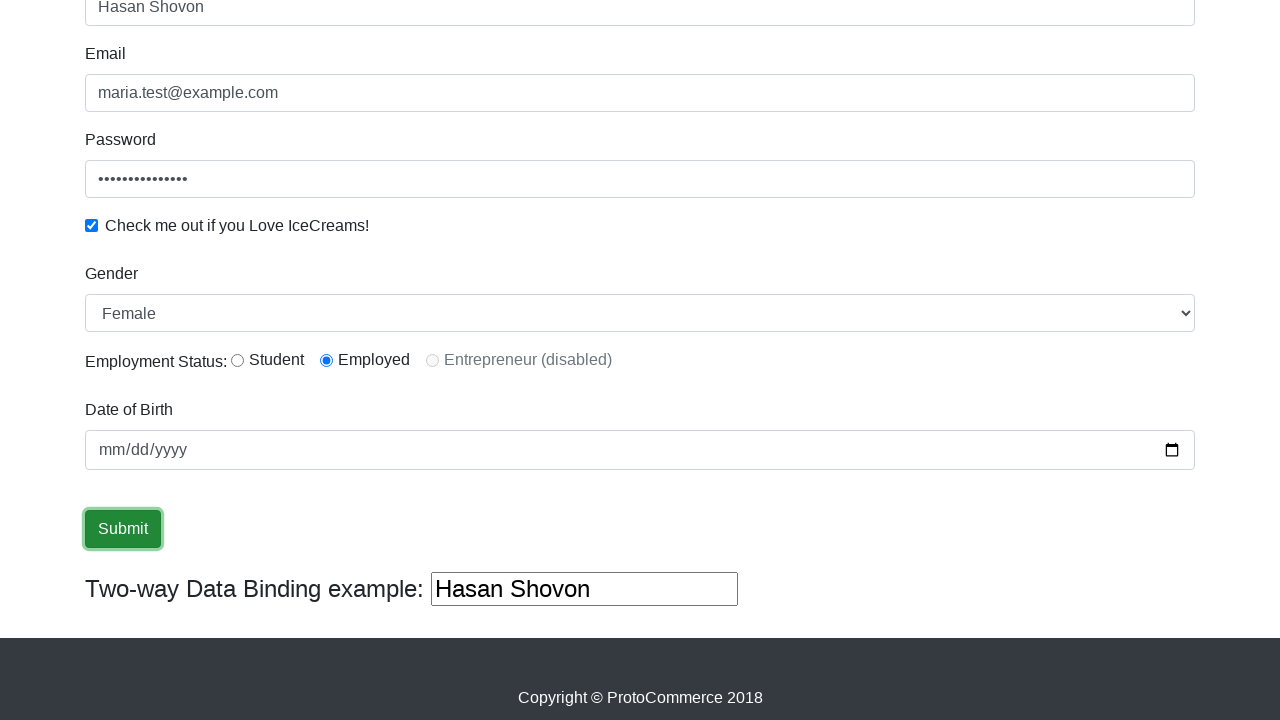

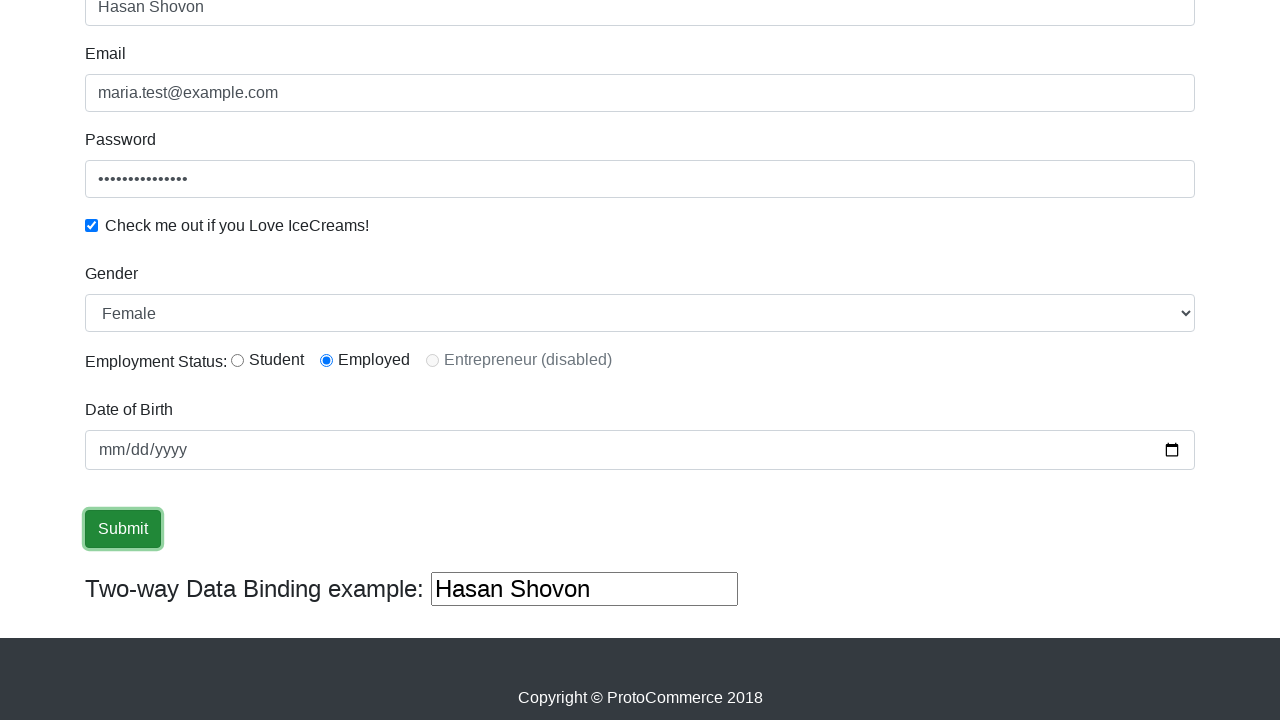